Tests Vue.js dropdown by selecting an option from the dropdown menu

Starting URL: https://mikerodham.github.io/vue-dropdowns/

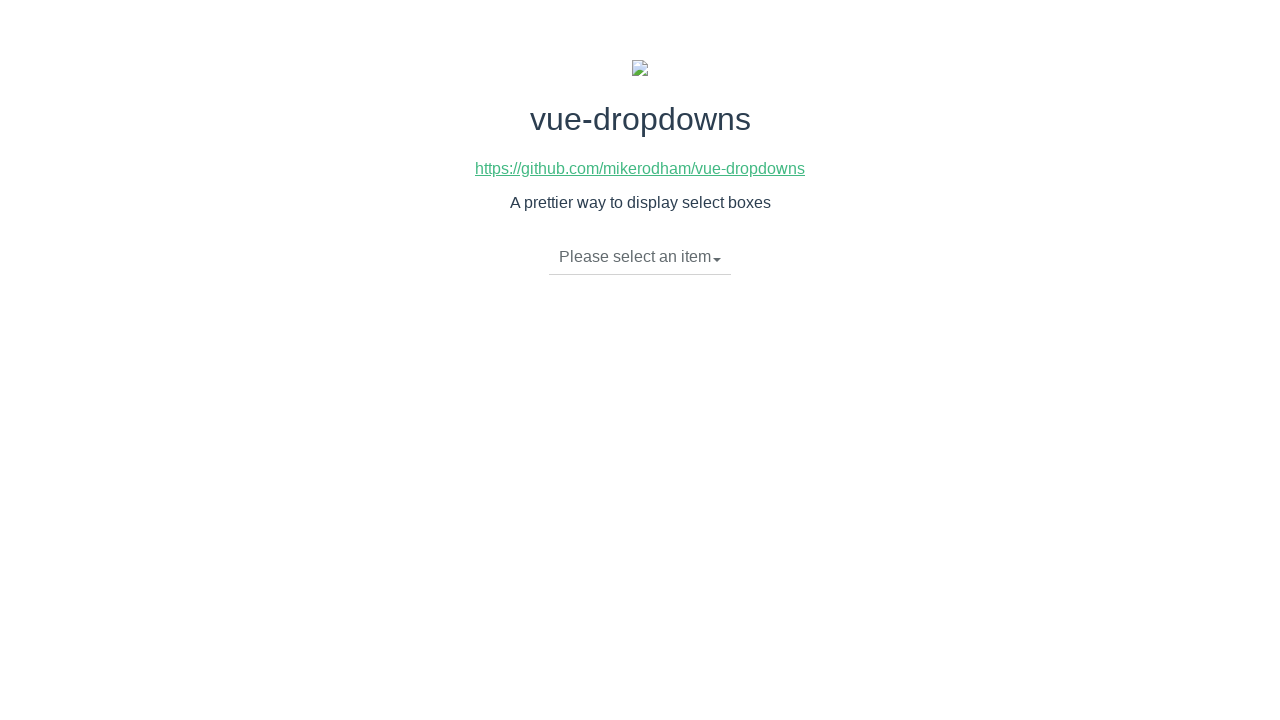

Clicked dropdown toggle to open menu at (640, 257) on li.dropdown-toggle
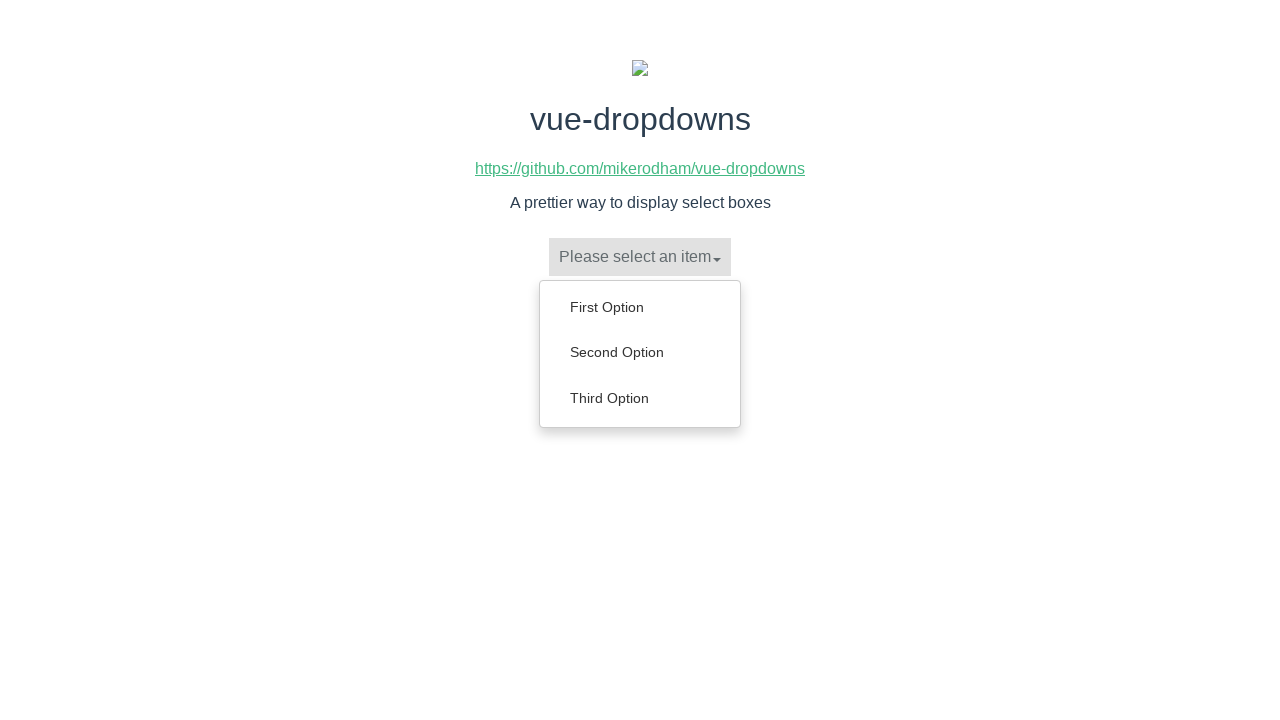

Dropdown menu loaded with options
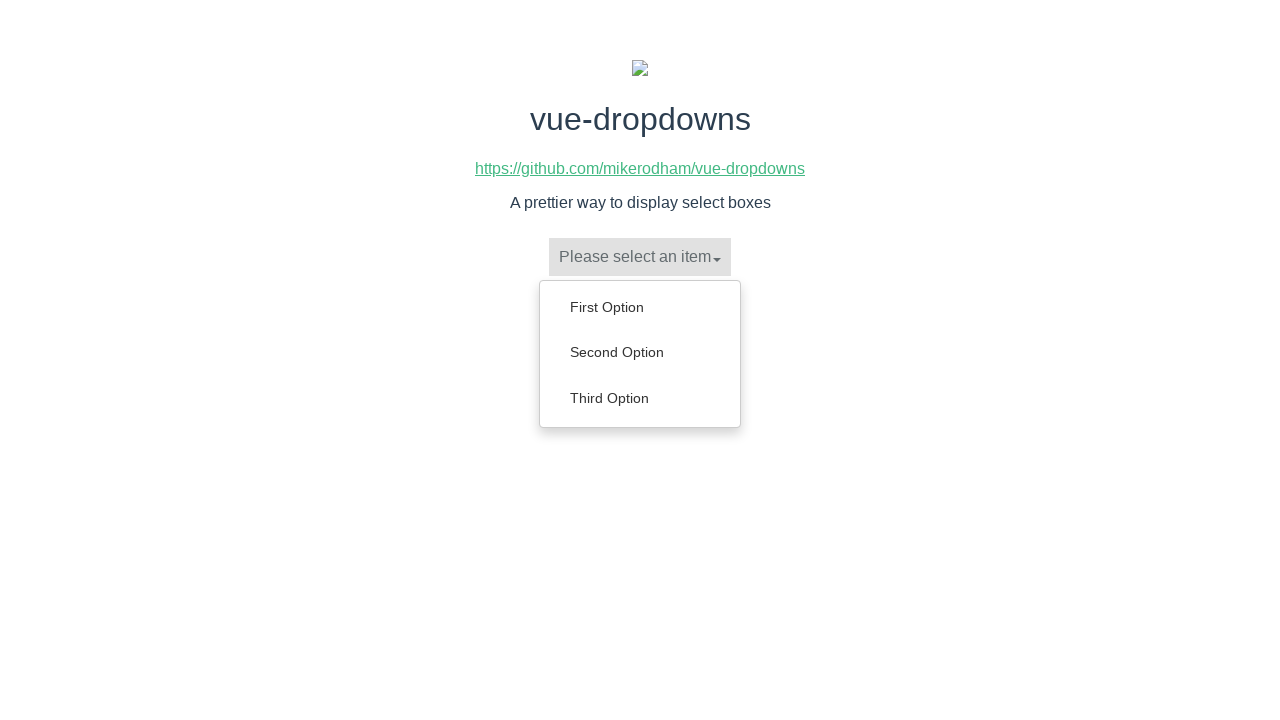

Retrieved all dropdown menu items
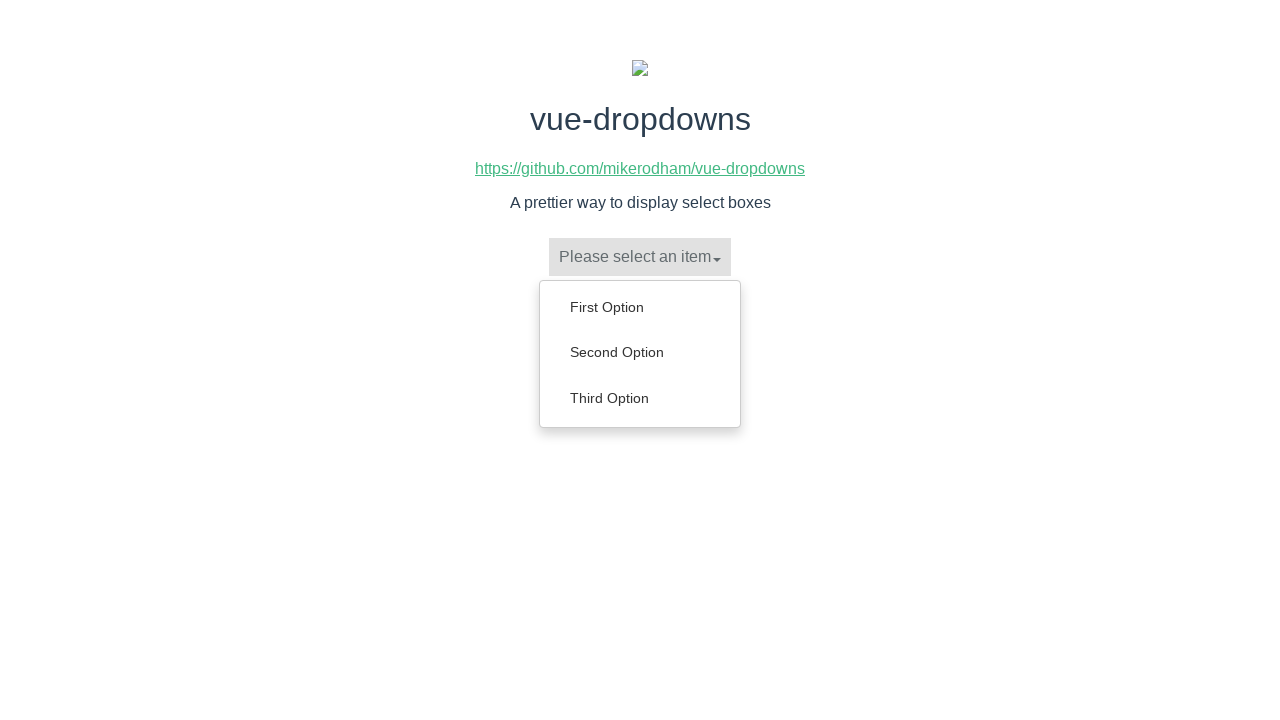

Selected 'First Option' from dropdown menu
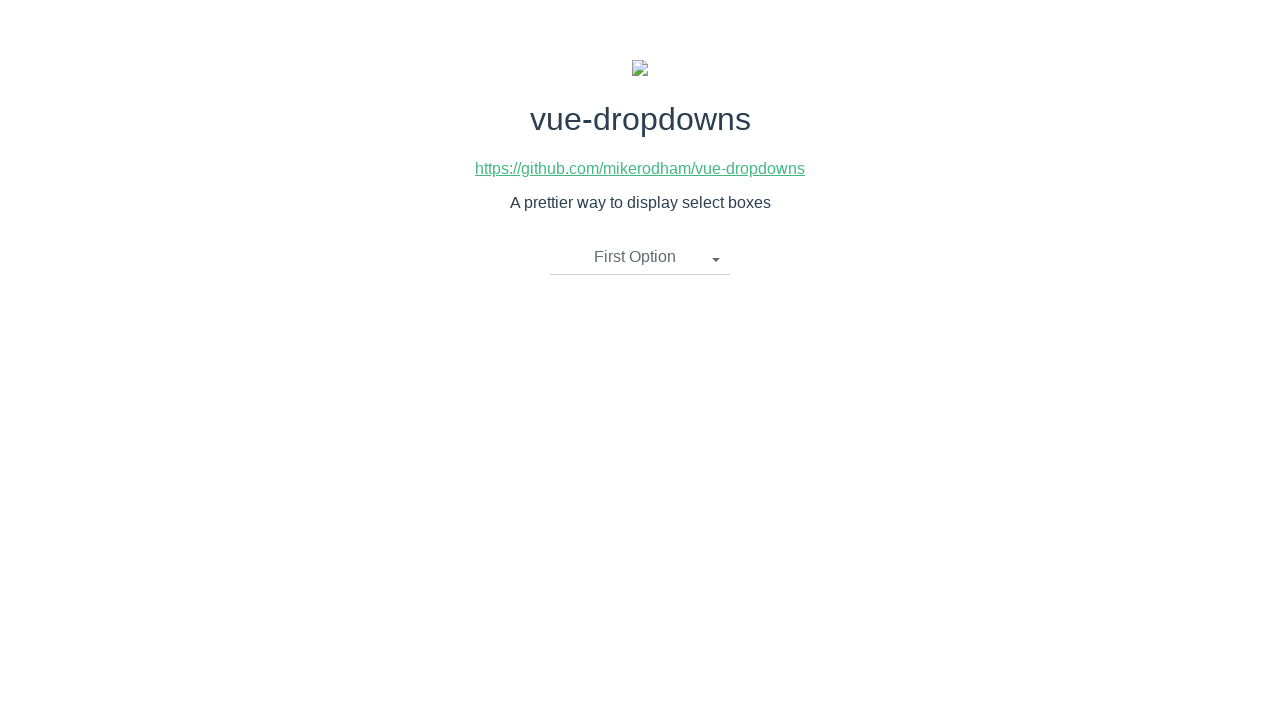

Verified that 'First Option' is now displayed in dropdown
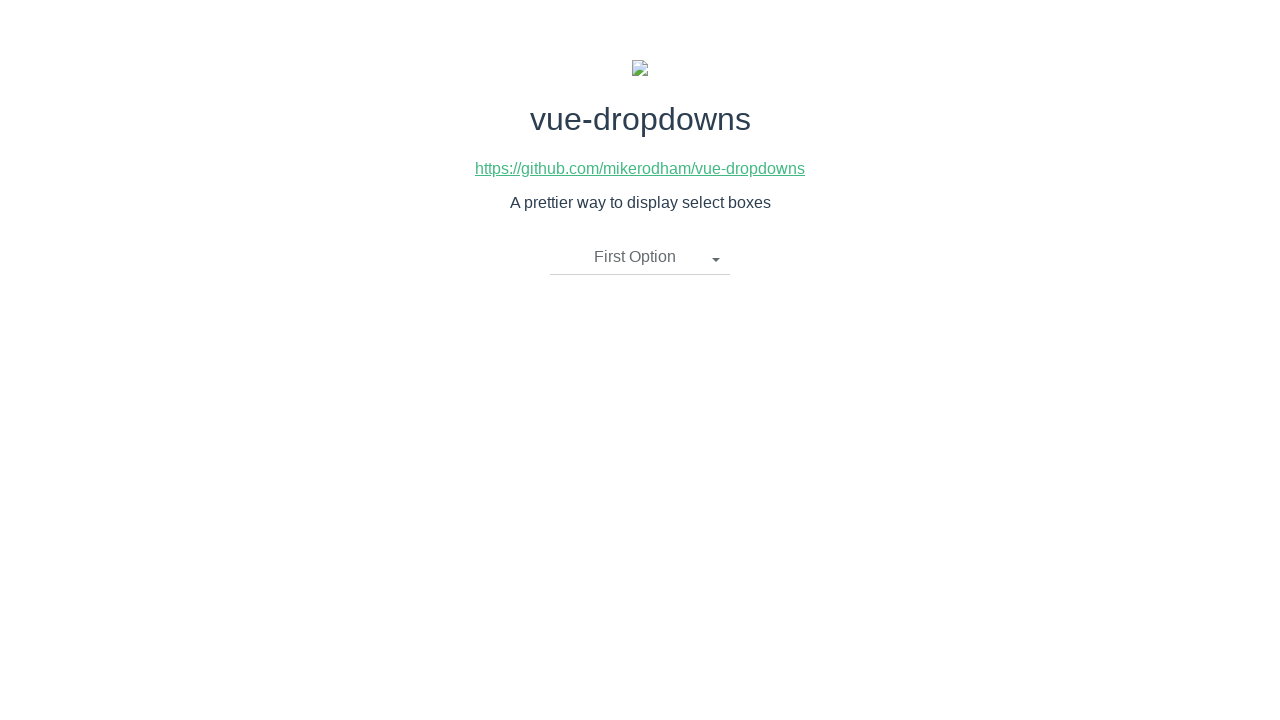

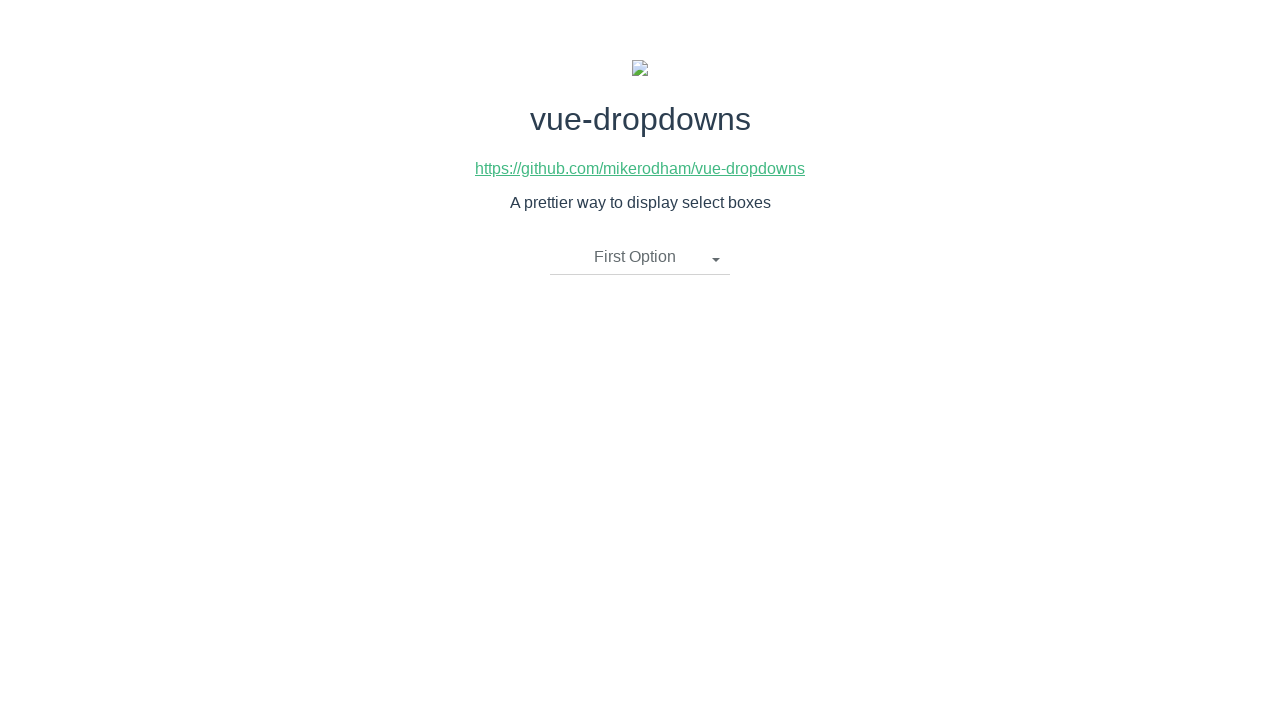